Navigates to EchoEcho HTML forms tutorial page

Starting URL: http://www.echoecho.com/htmlforms10.htm

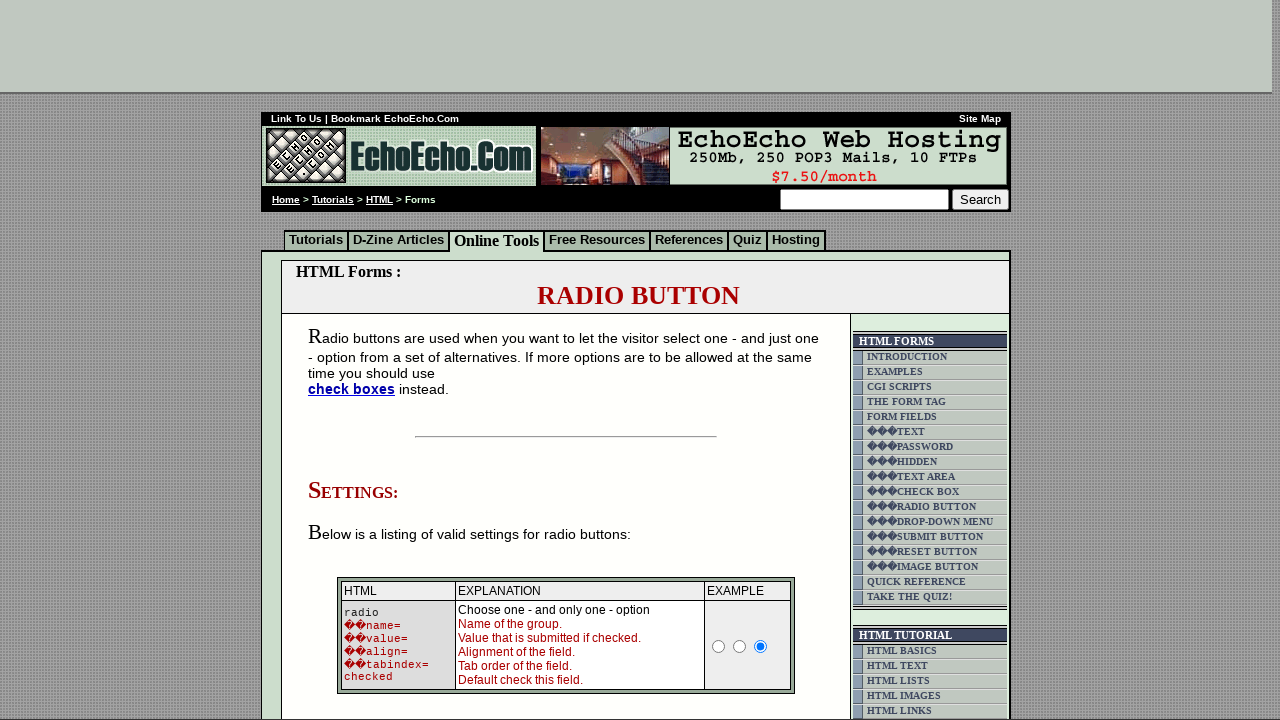

Navigated to EchoEcho HTML forms tutorial page
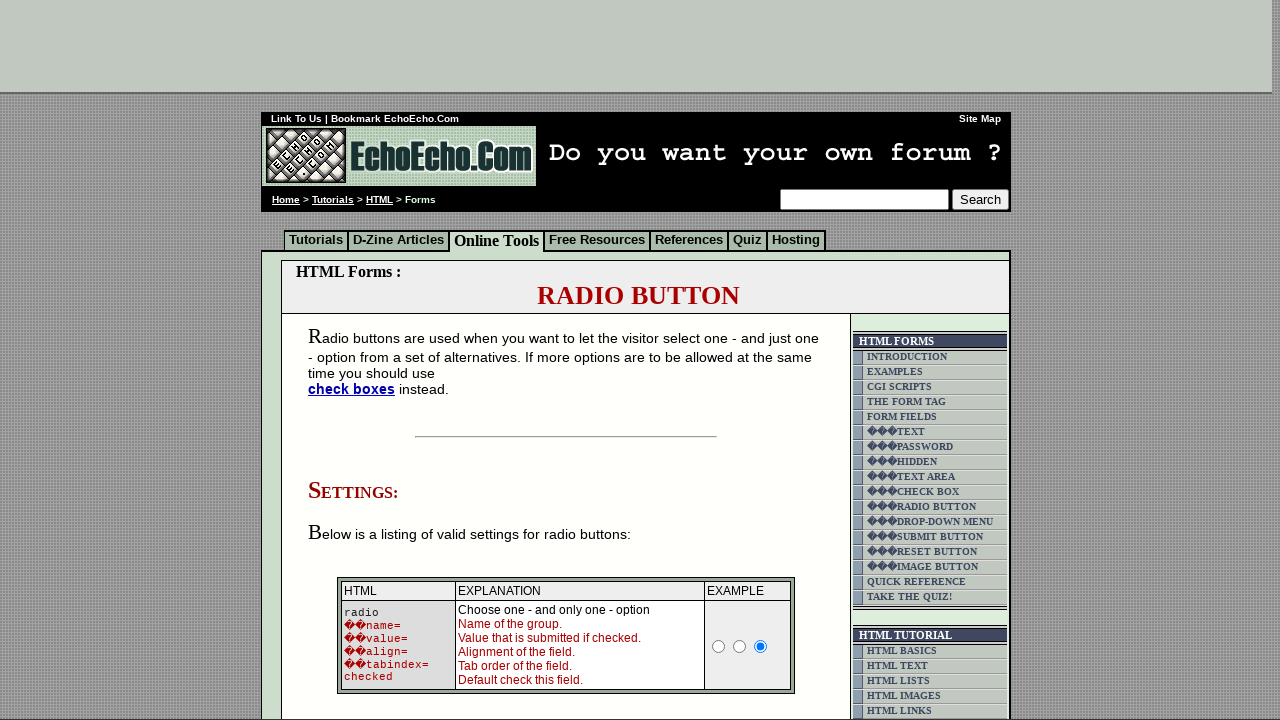

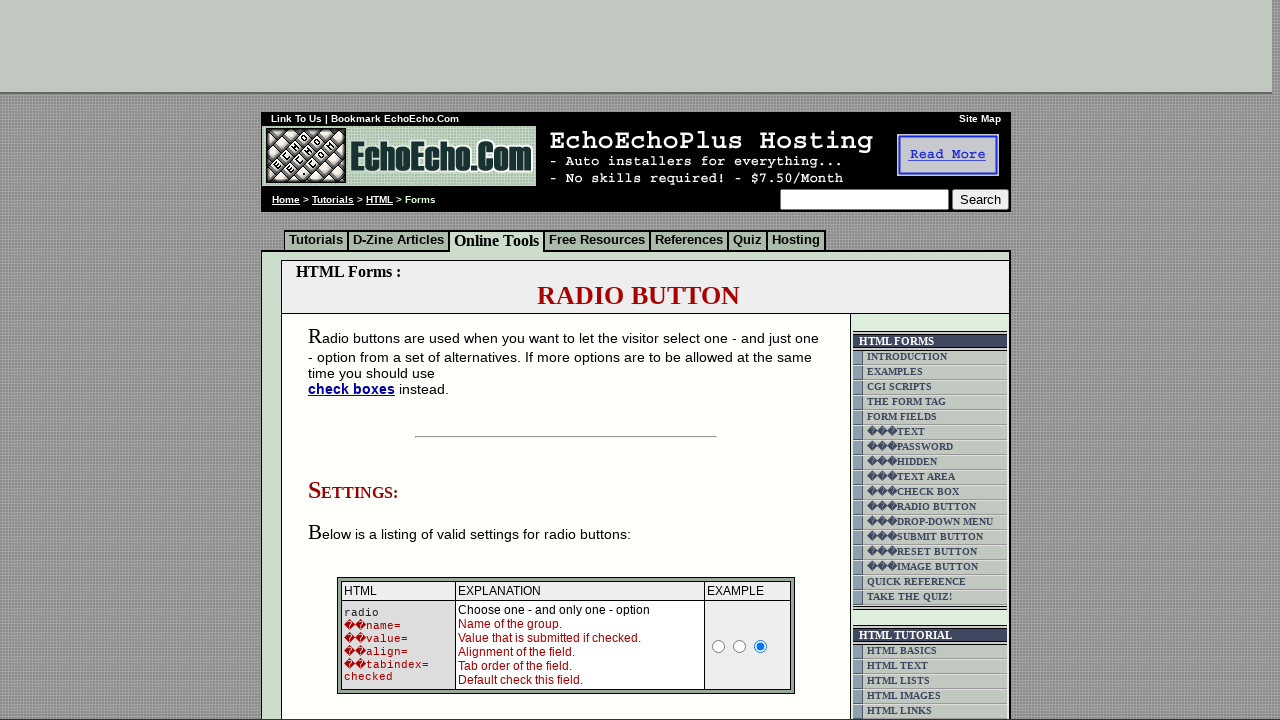